Tests the date picker functionality on American Airlines website by opening the calendar, navigating to December, and selecting the 4th day of that month.

Starting URL: https://www.aa.com/homePage.do?locale=en_US

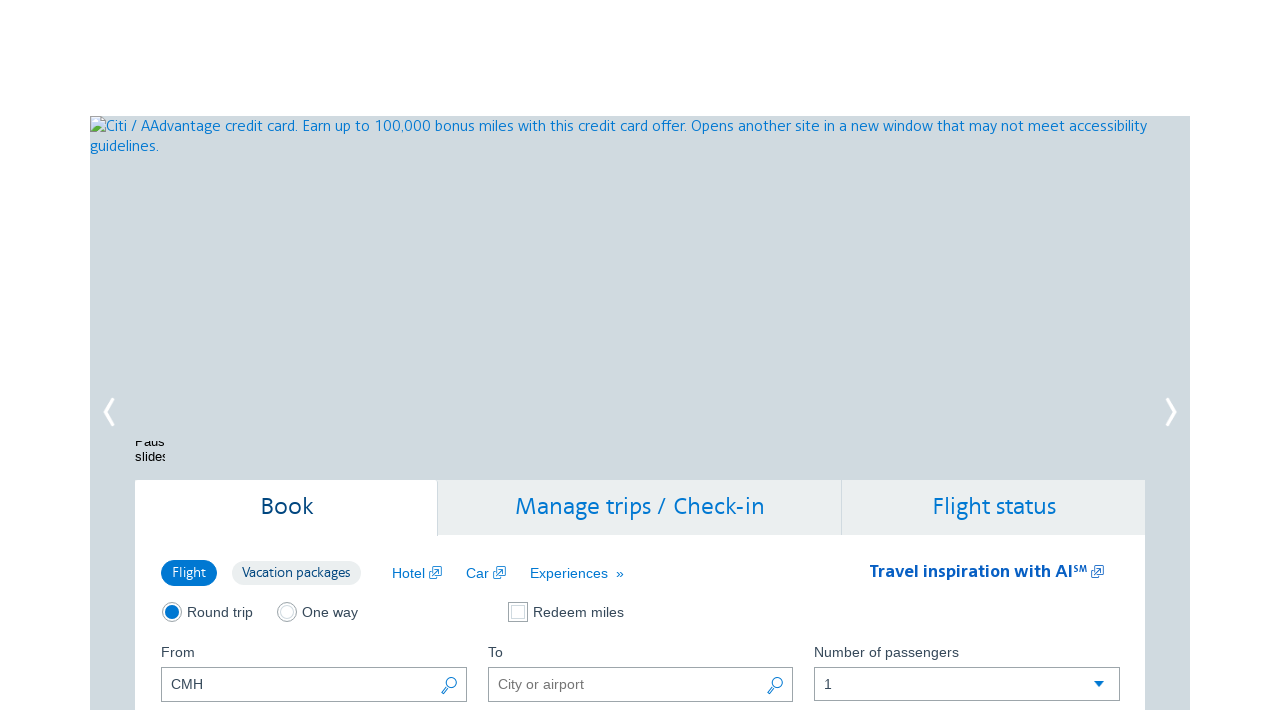

Clicked calendar trigger button to open date picker at (450, 360) on (//button[@class='ui-datepicker-trigger'])[1]
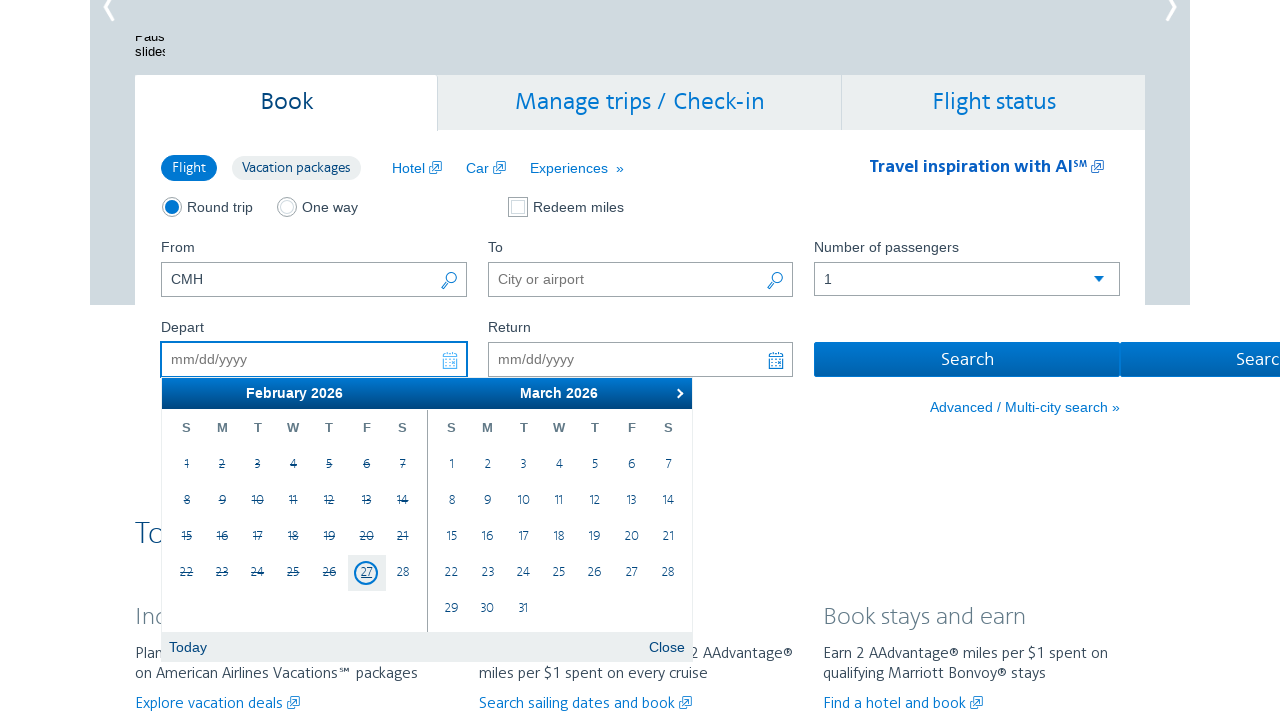

Calendar appeared with month selector visible
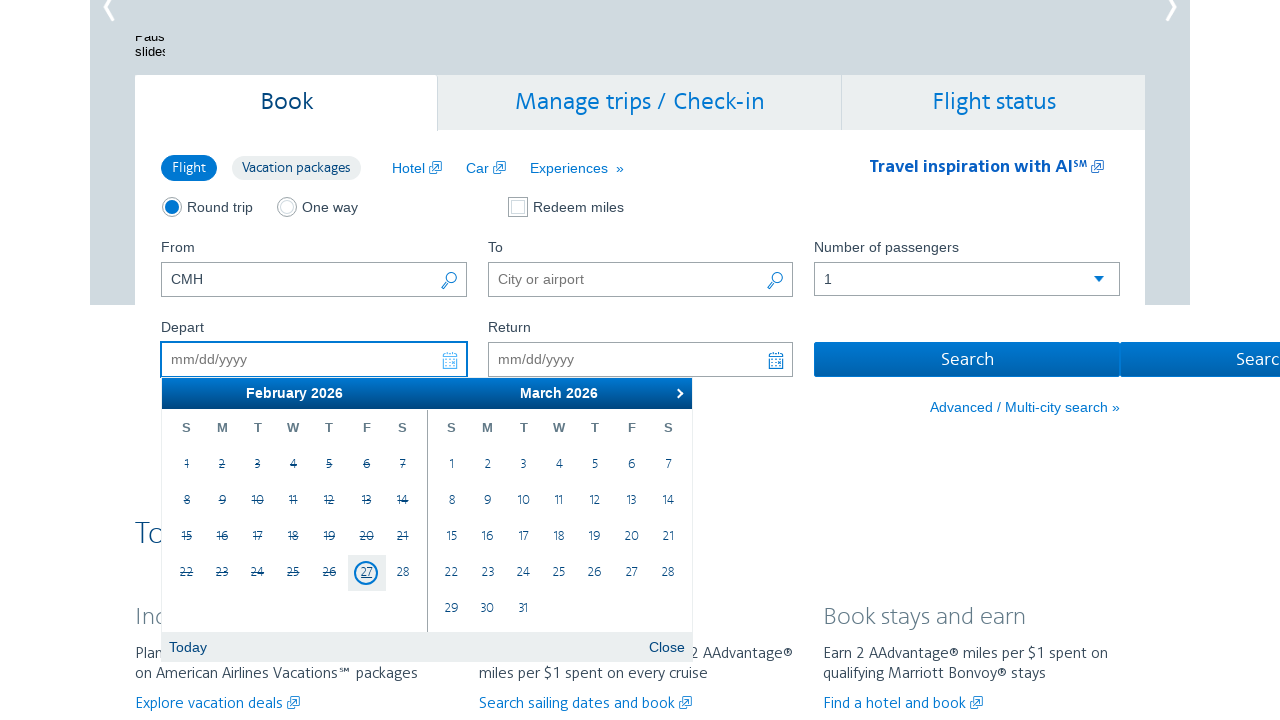

Retrieved current month: February
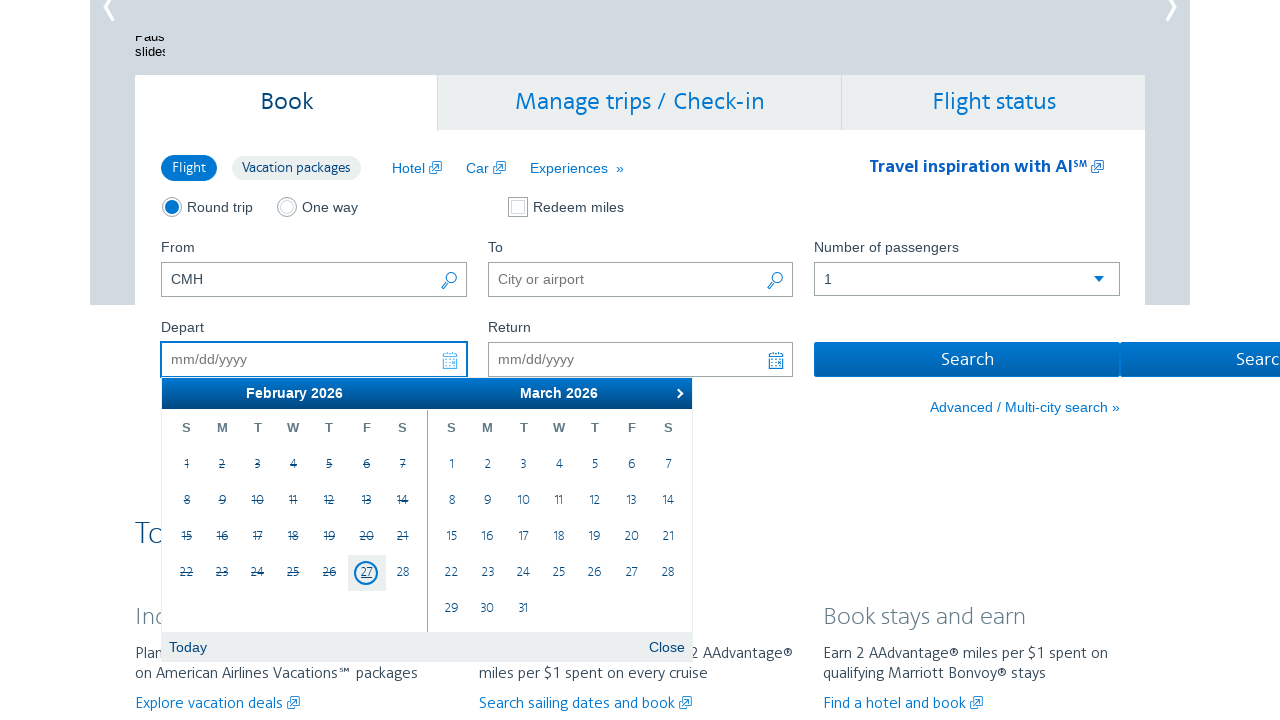

Clicked next button to navigate from February to next month at (677, 393) on xpath=//a[@data-handler='next']
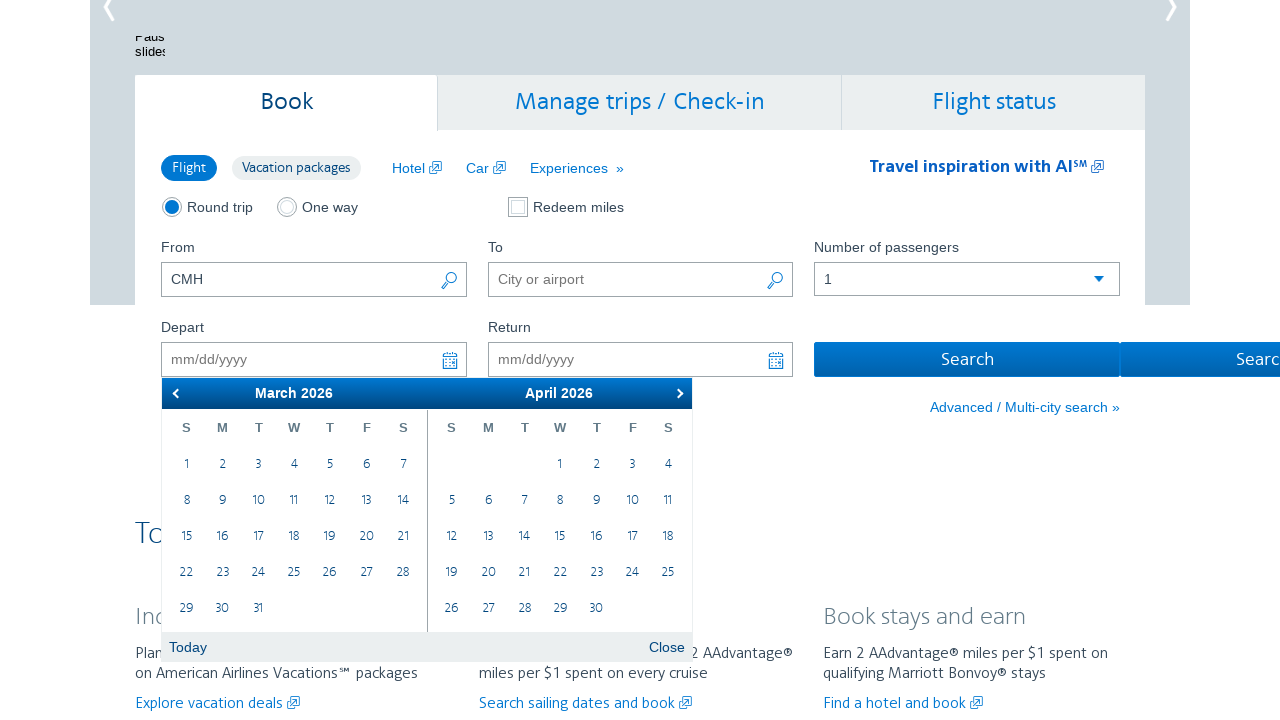

Waited 500ms for calendar to update
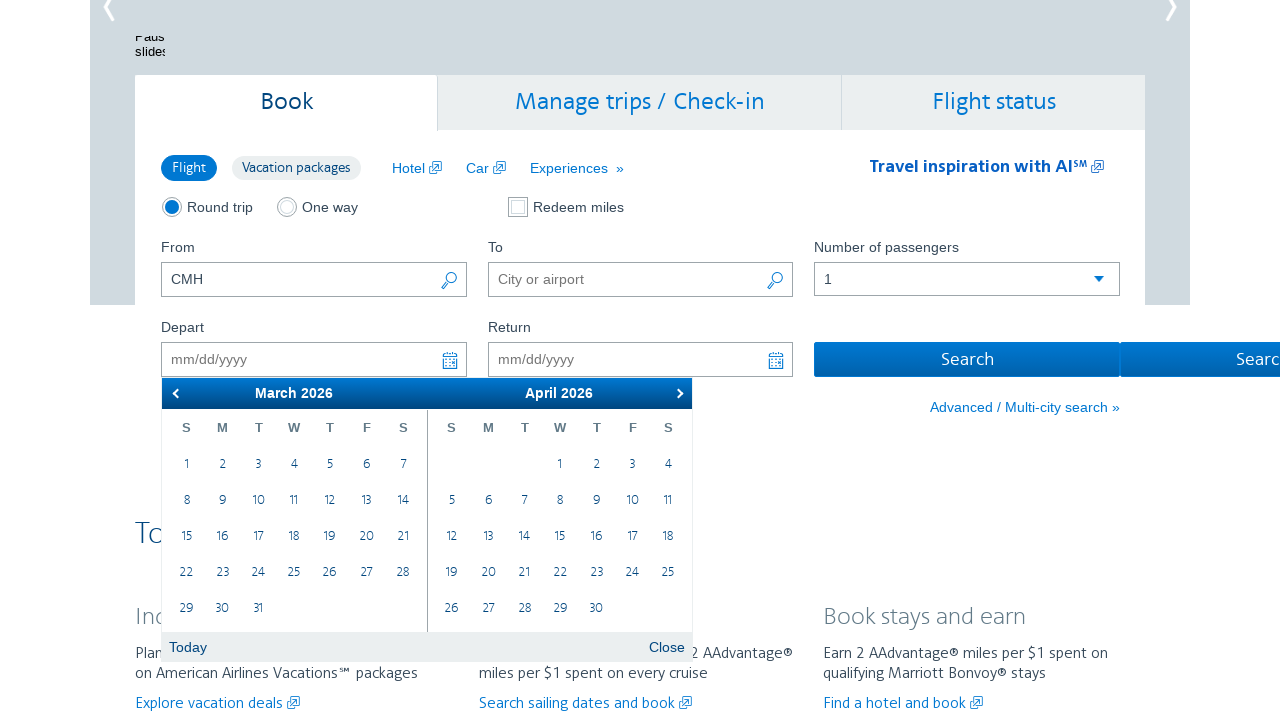

Retrieved current month: March
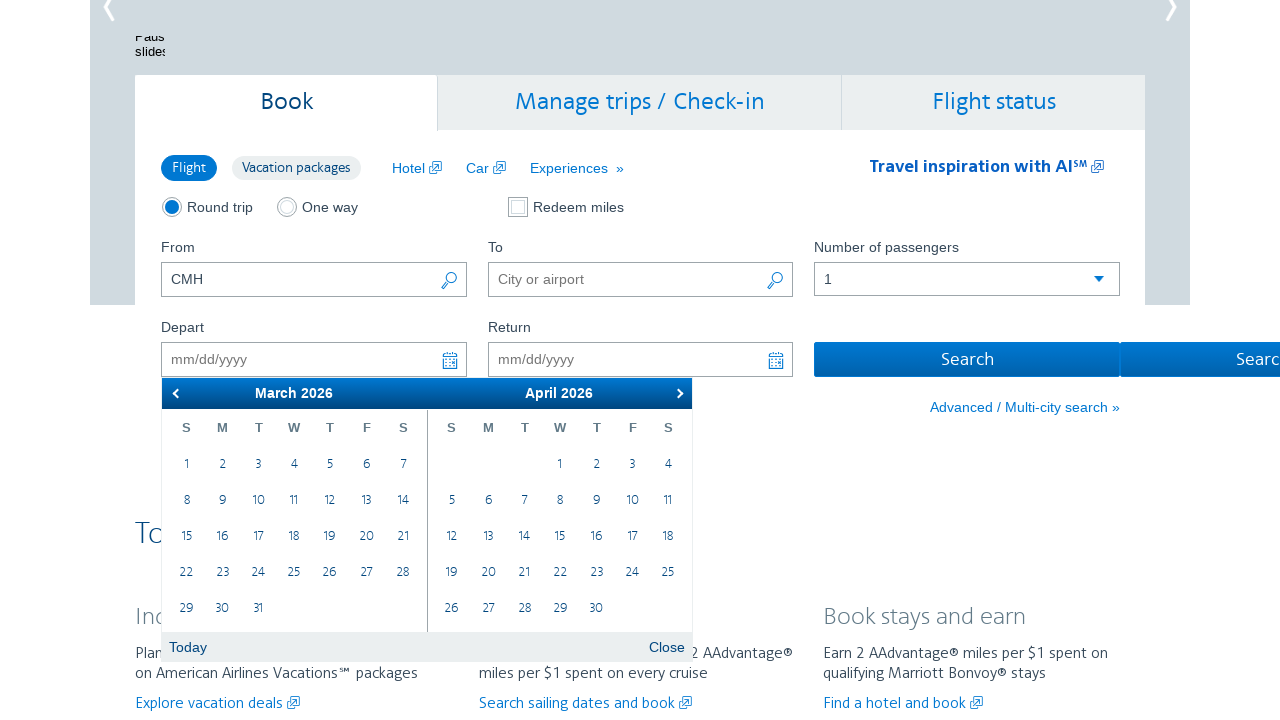

Clicked next button to navigate from March to next month at (677, 393) on xpath=//a[@data-handler='next']
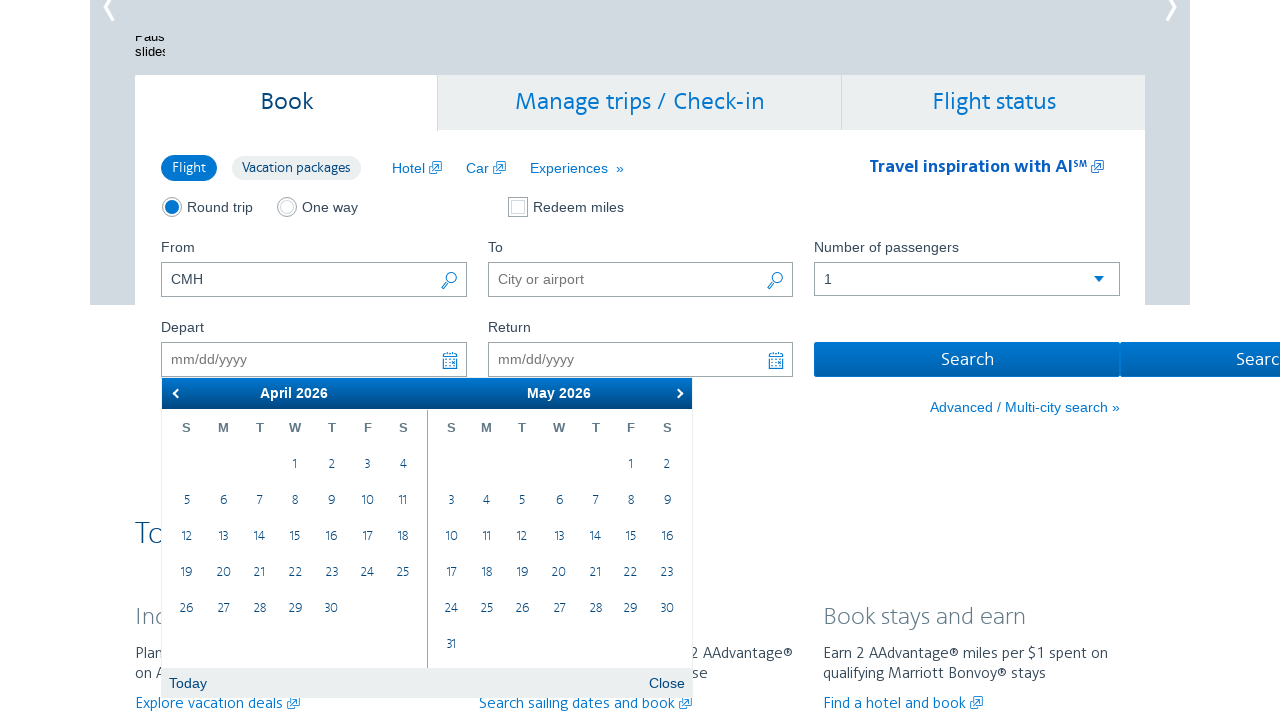

Waited 500ms for calendar to update
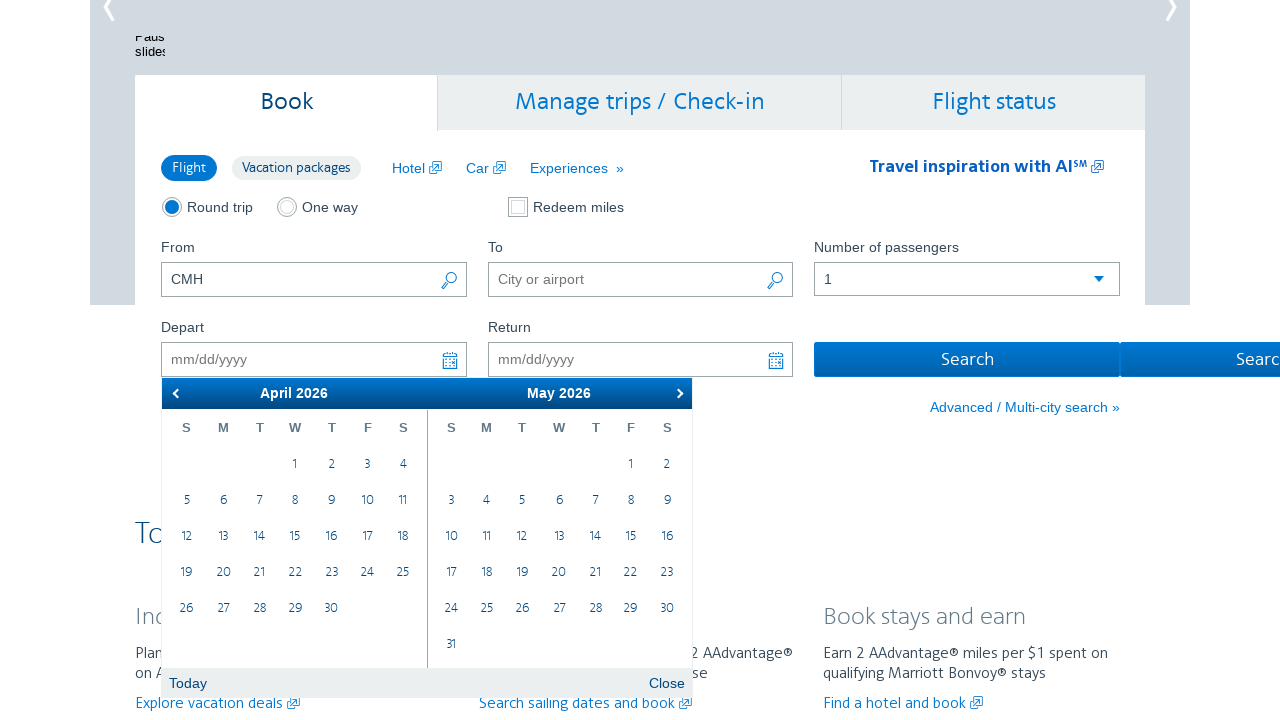

Retrieved current month: April
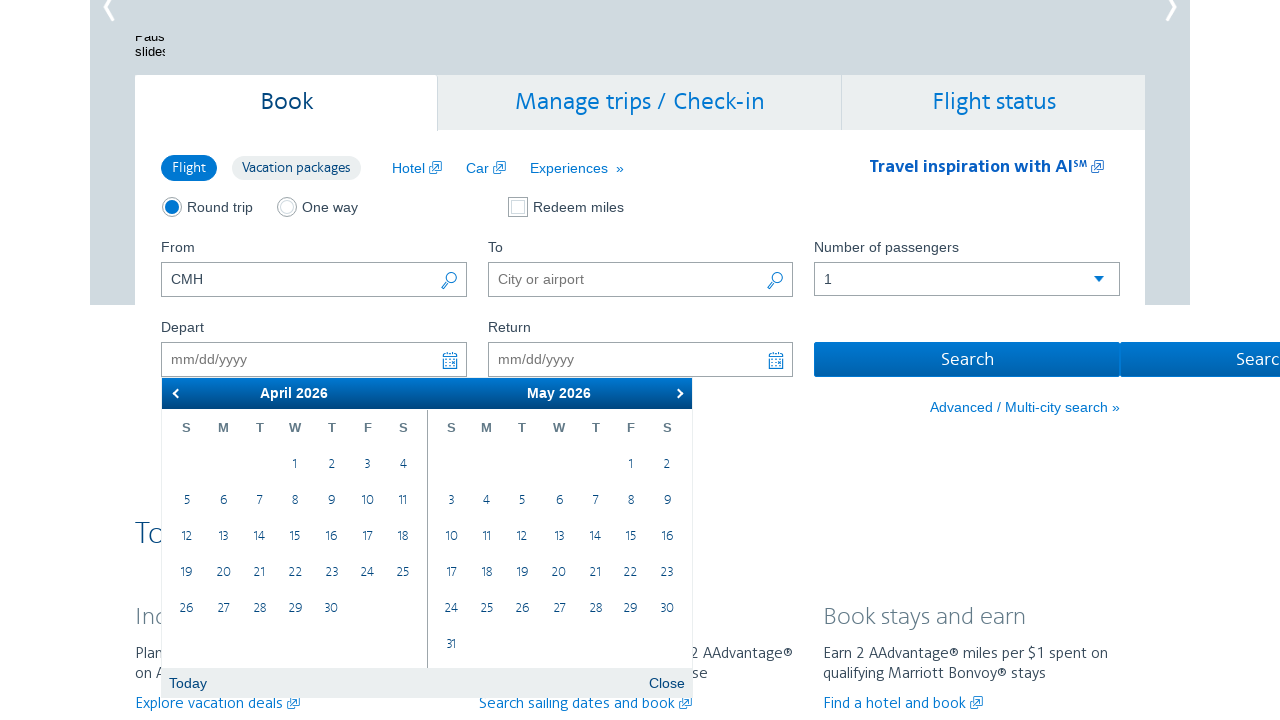

Clicked next button to navigate from April to next month at (677, 393) on xpath=//a[@data-handler='next']
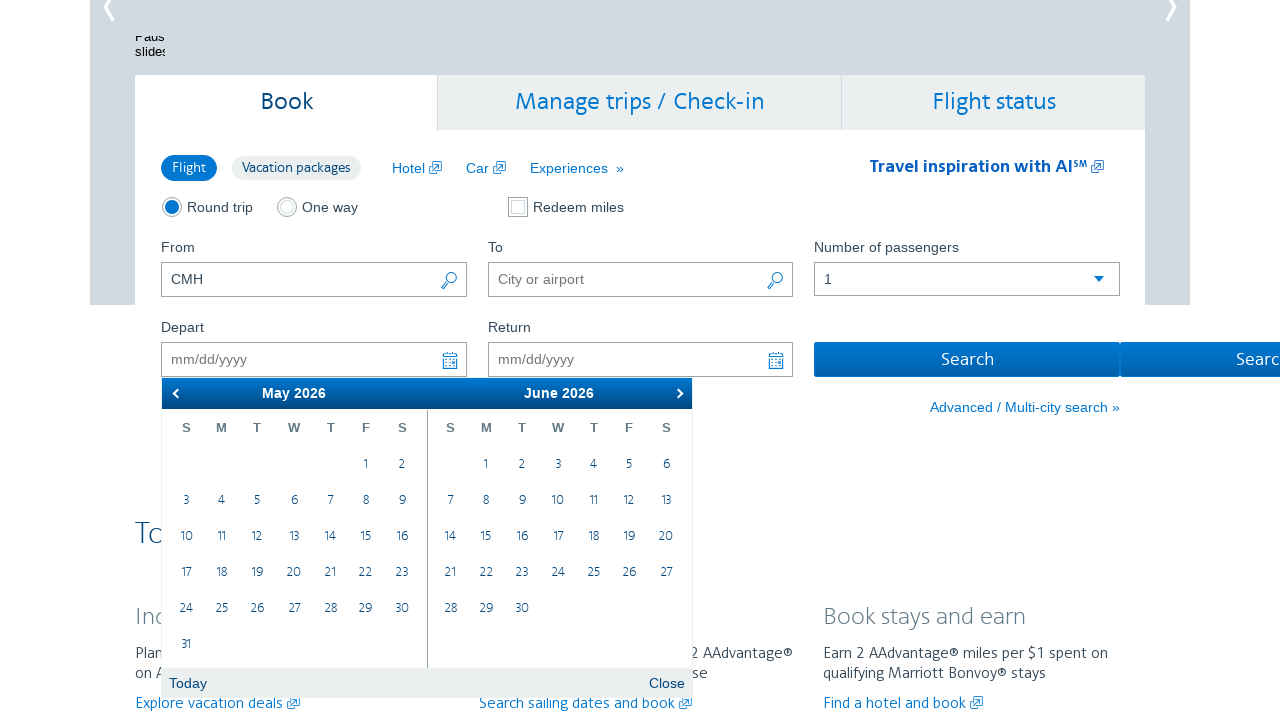

Waited 500ms for calendar to update
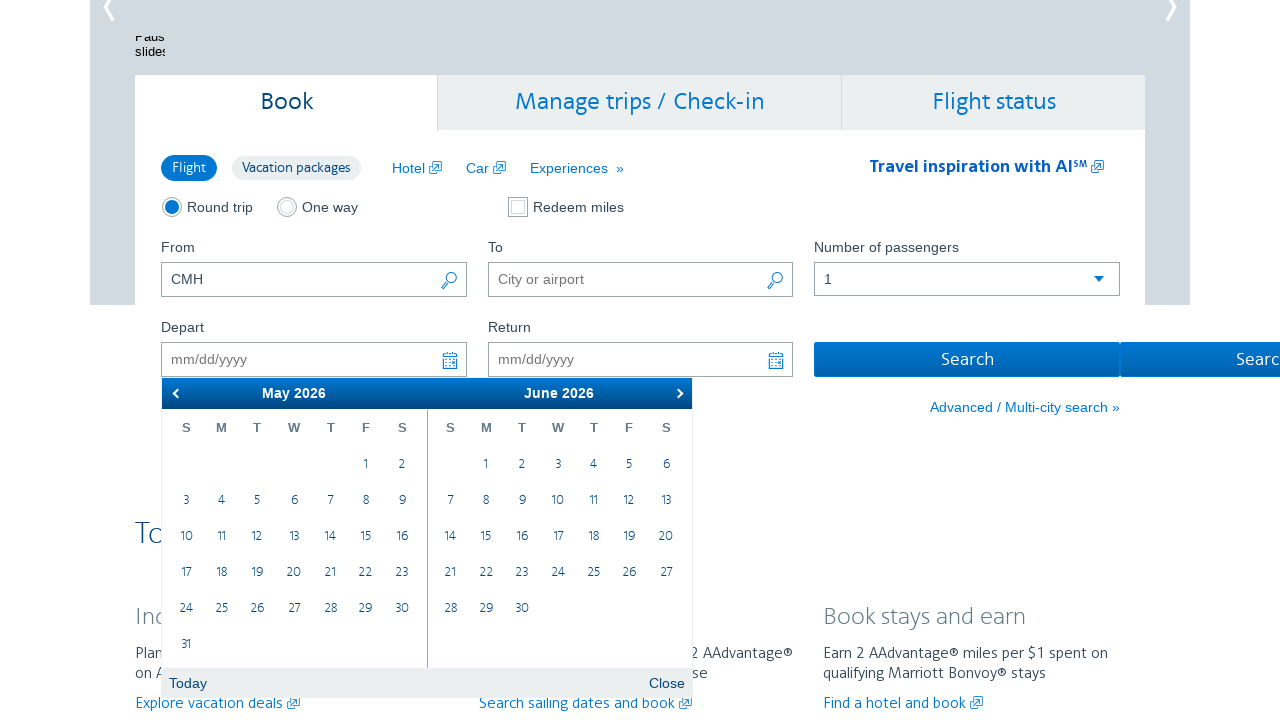

Retrieved current month: May
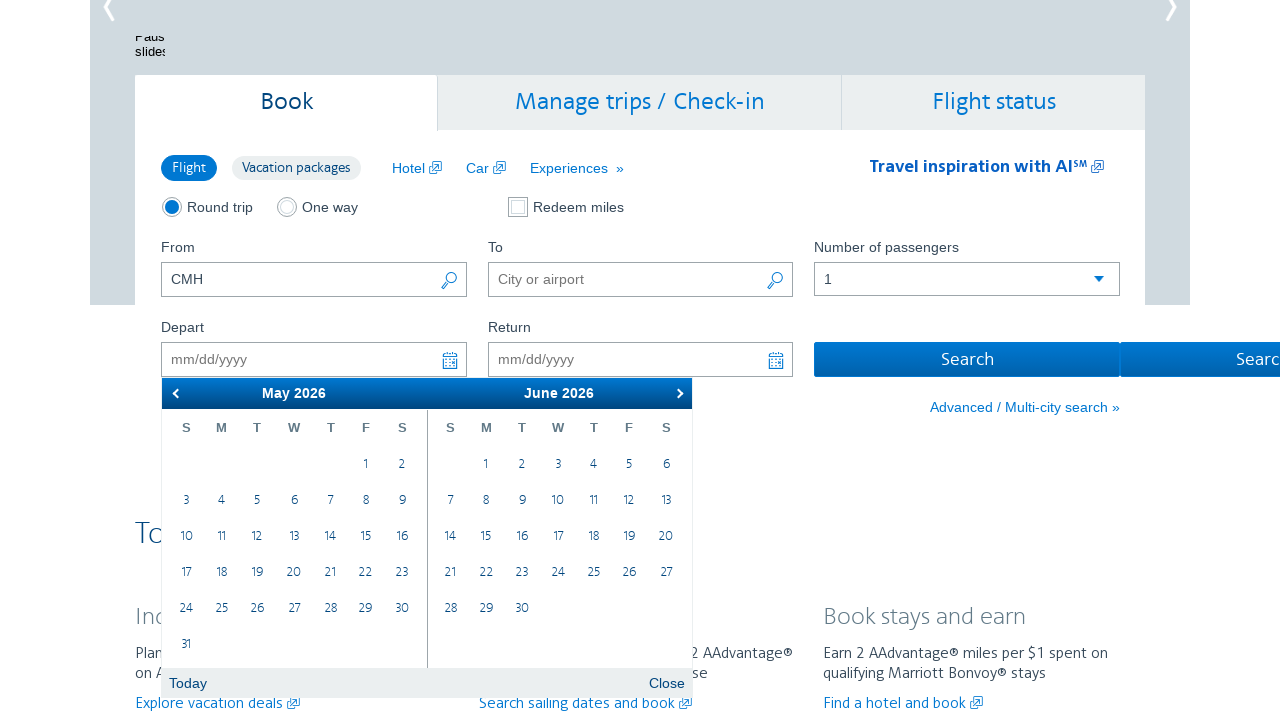

Clicked next button to navigate from May to next month at (677, 393) on xpath=//a[@data-handler='next']
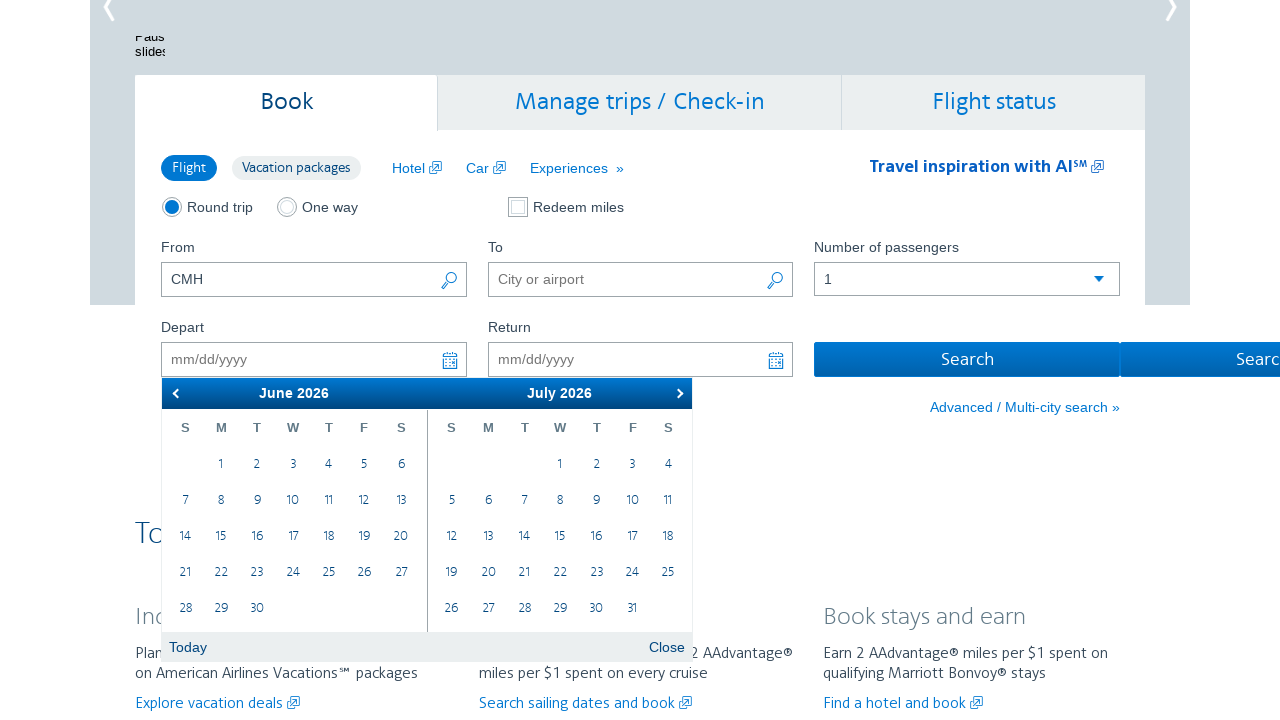

Waited 500ms for calendar to update
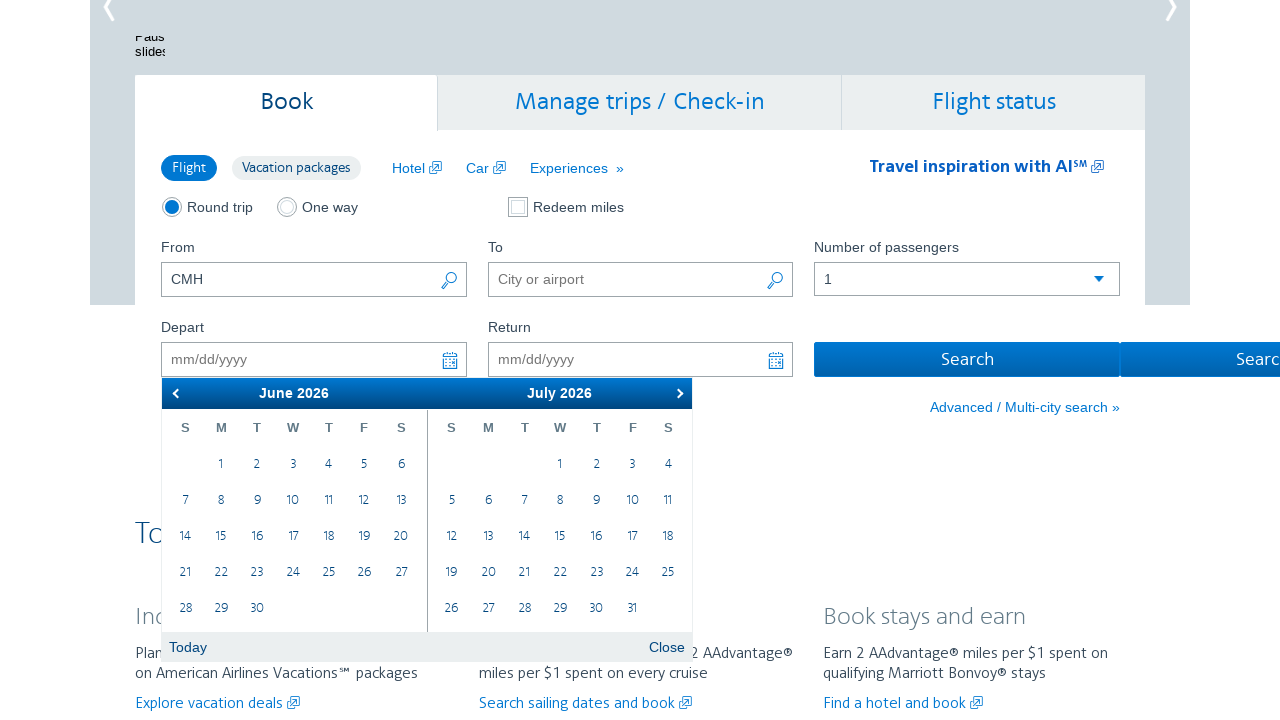

Retrieved current month: June
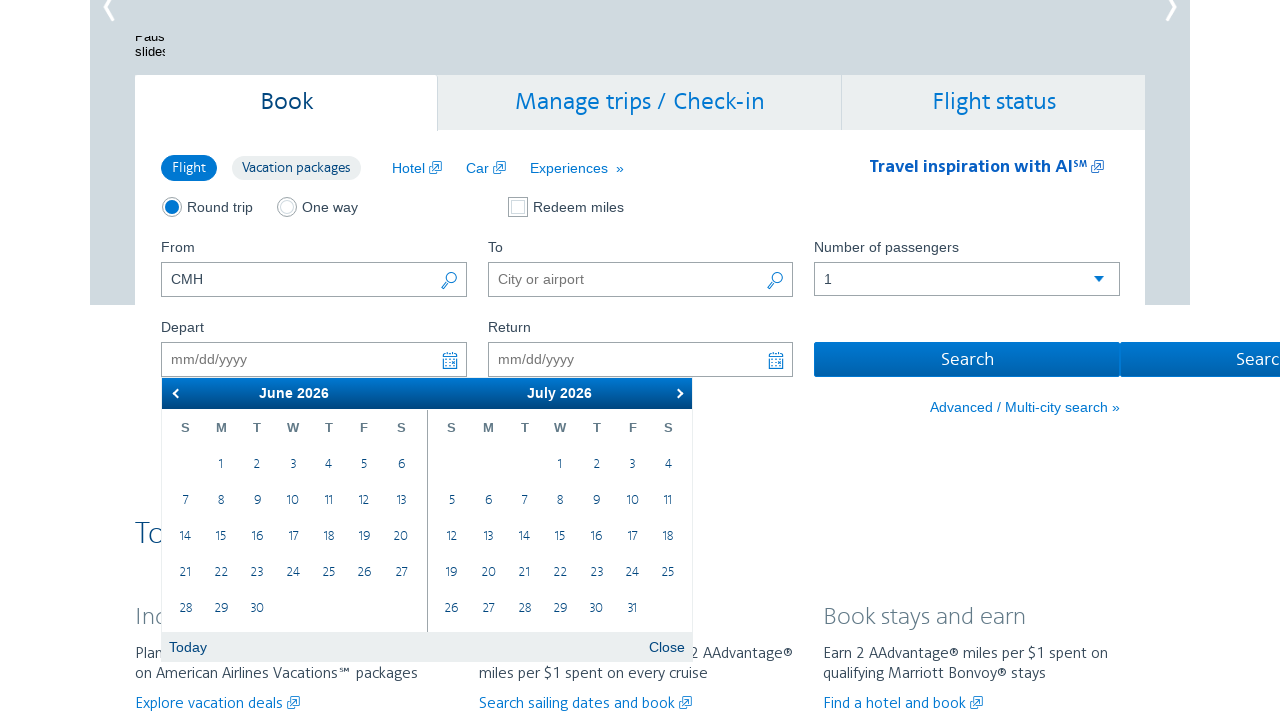

Clicked next button to navigate from June to next month at (677, 393) on xpath=//a[@data-handler='next']
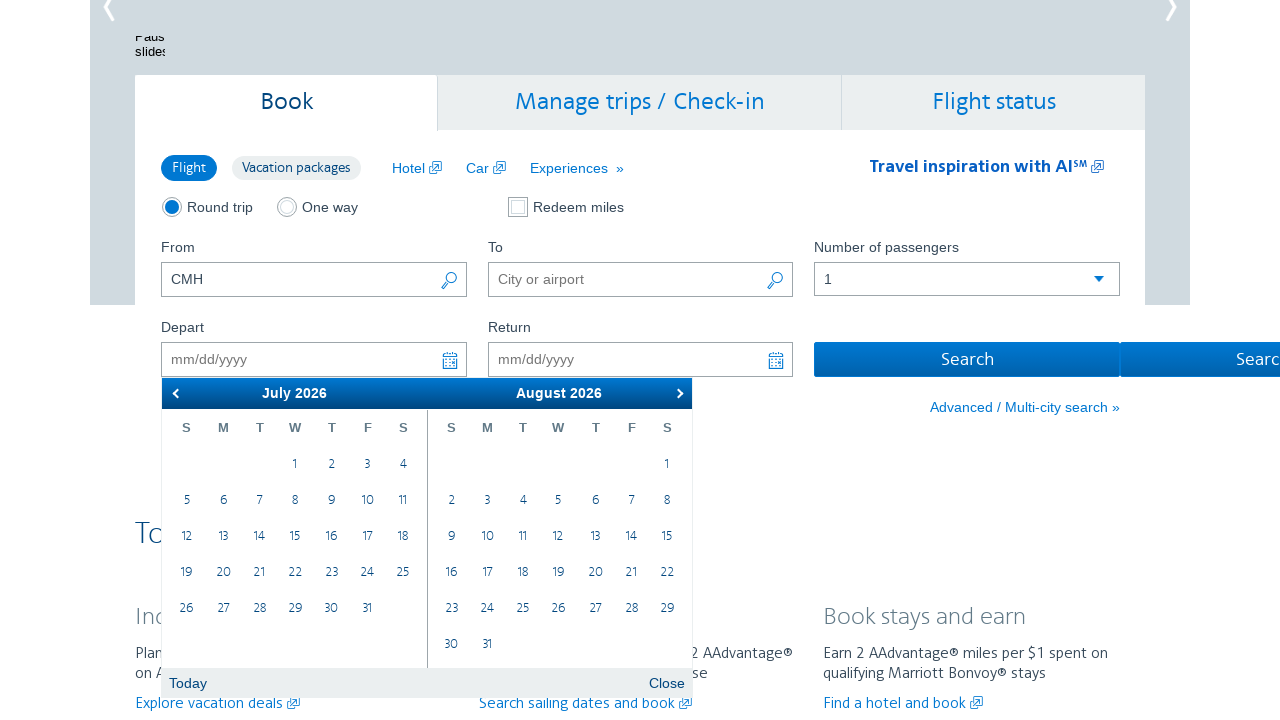

Waited 500ms for calendar to update
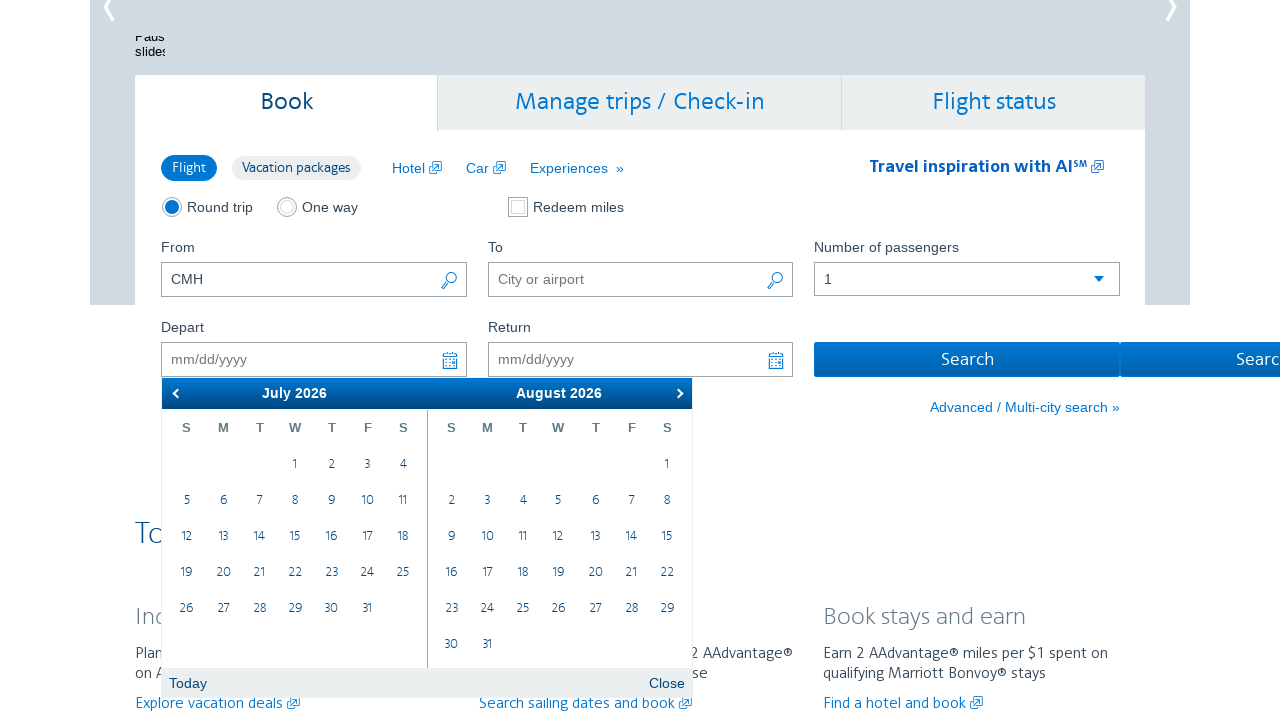

Retrieved current month: July
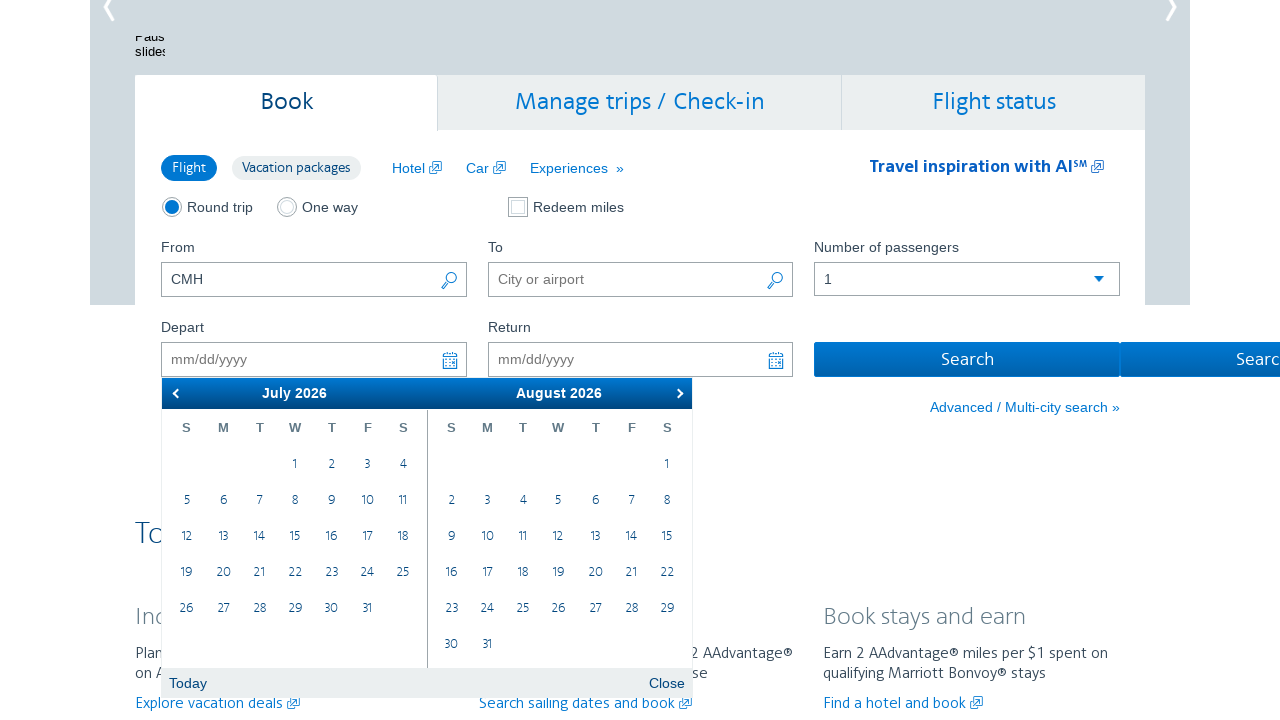

Clicked next button to navigate from July to next month at (677, 393) on xpath=//a[@data-handler='next']
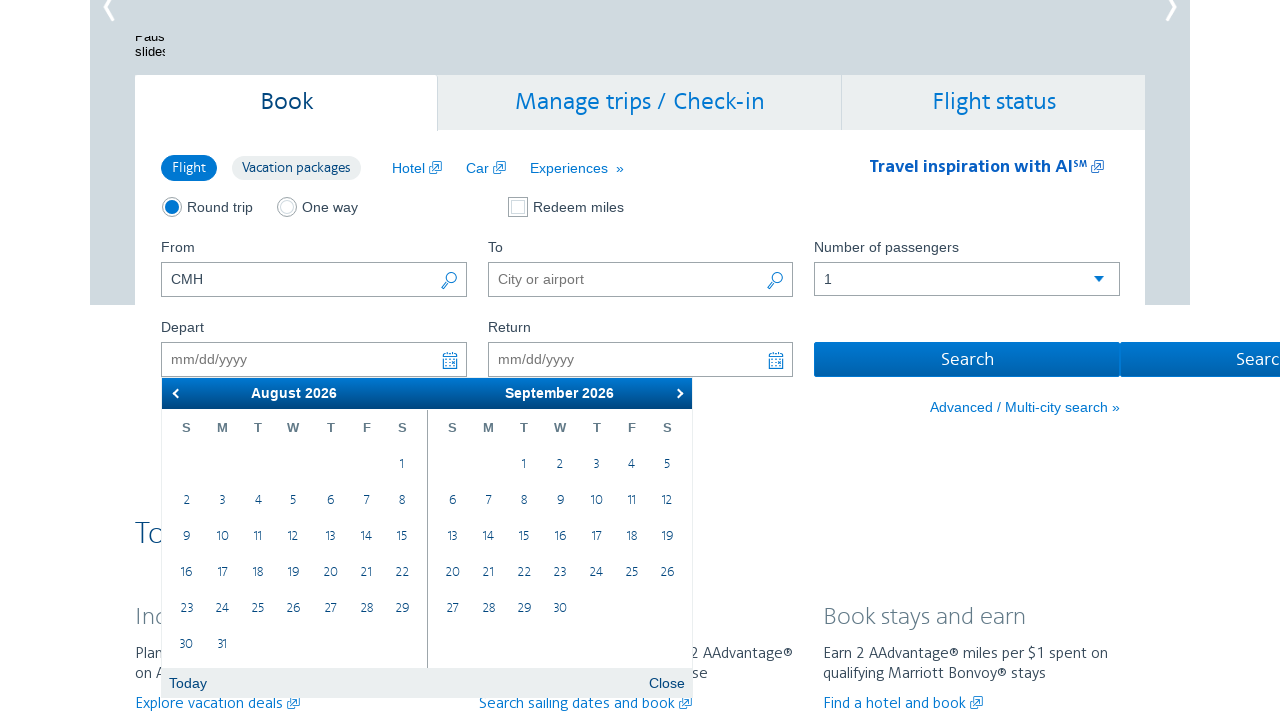

Waited 500ms for calendar to update
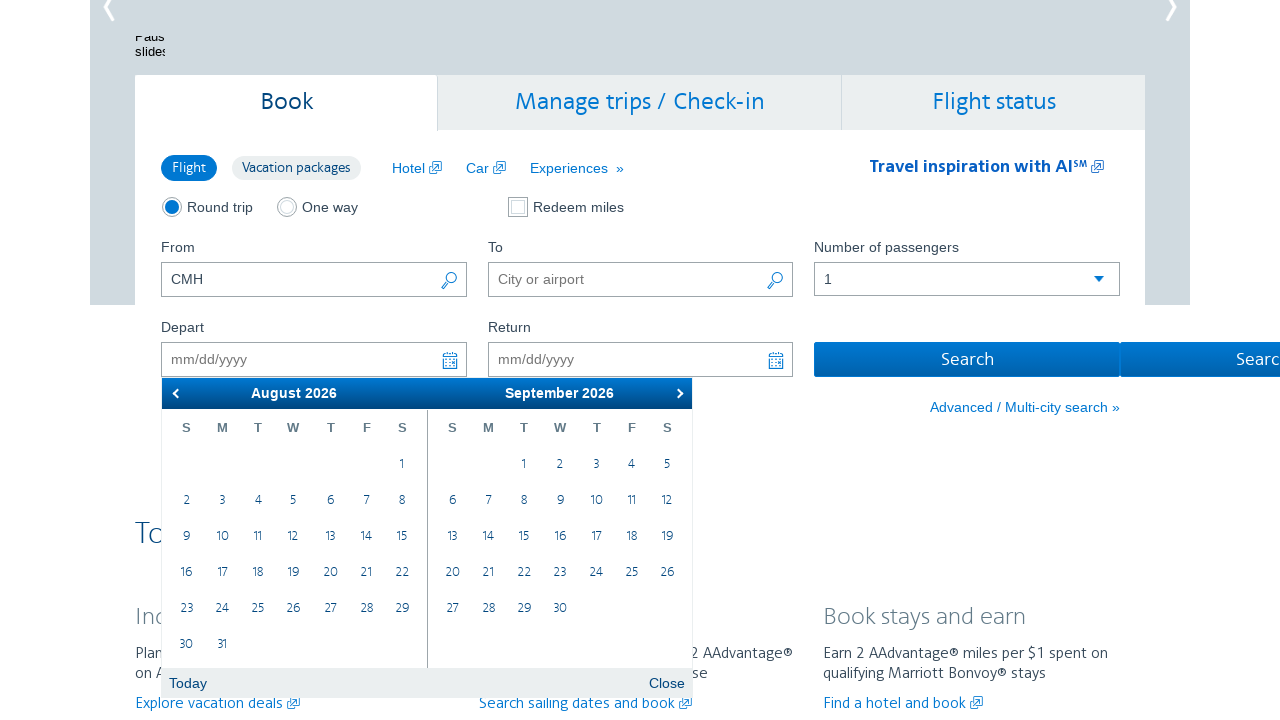

Retrieved current month: August
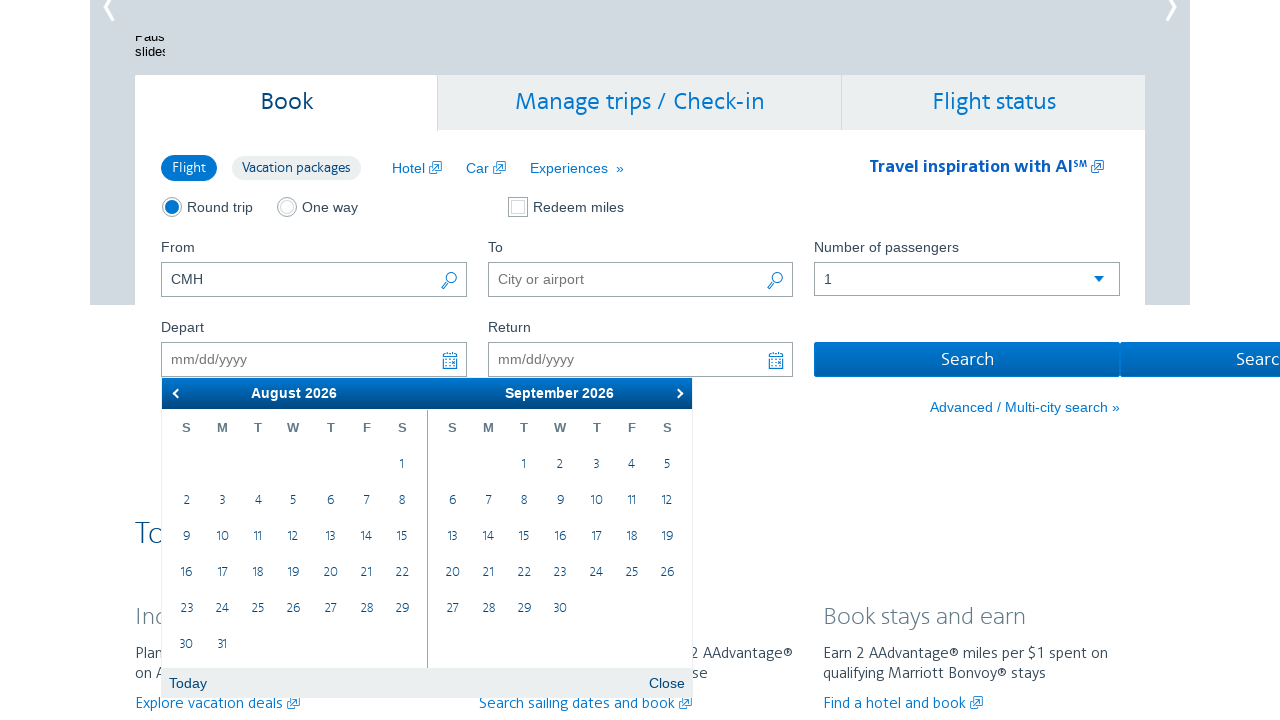

Clicked next button to navigate from August to next month at (677, 393) on xpath=//a[@data-handler='next']
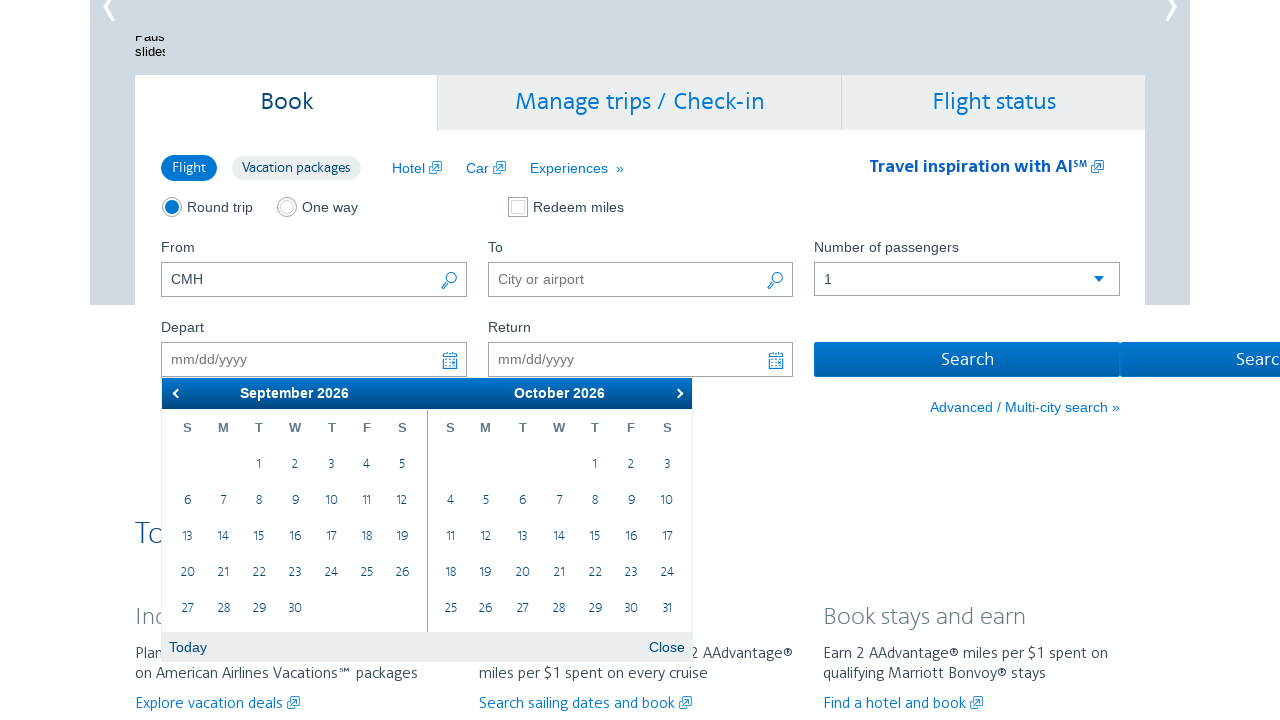

Waited 500ms for calendar to update
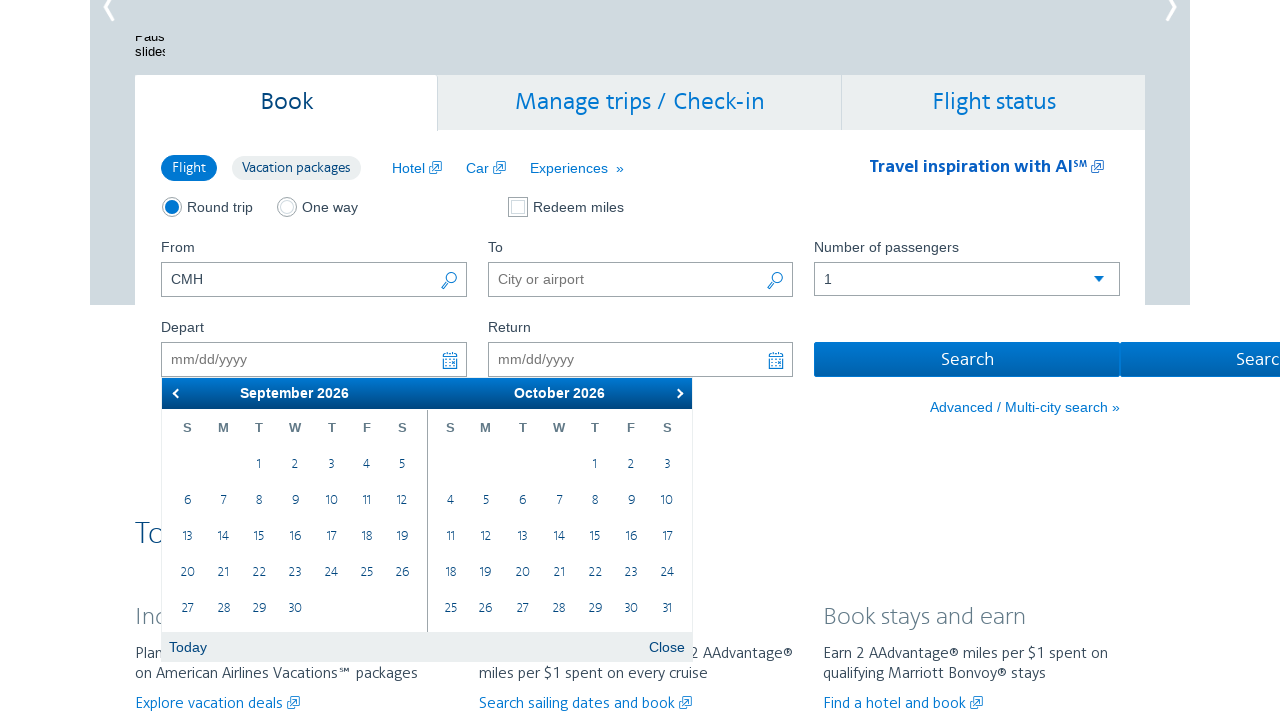

Retrieved current month: September
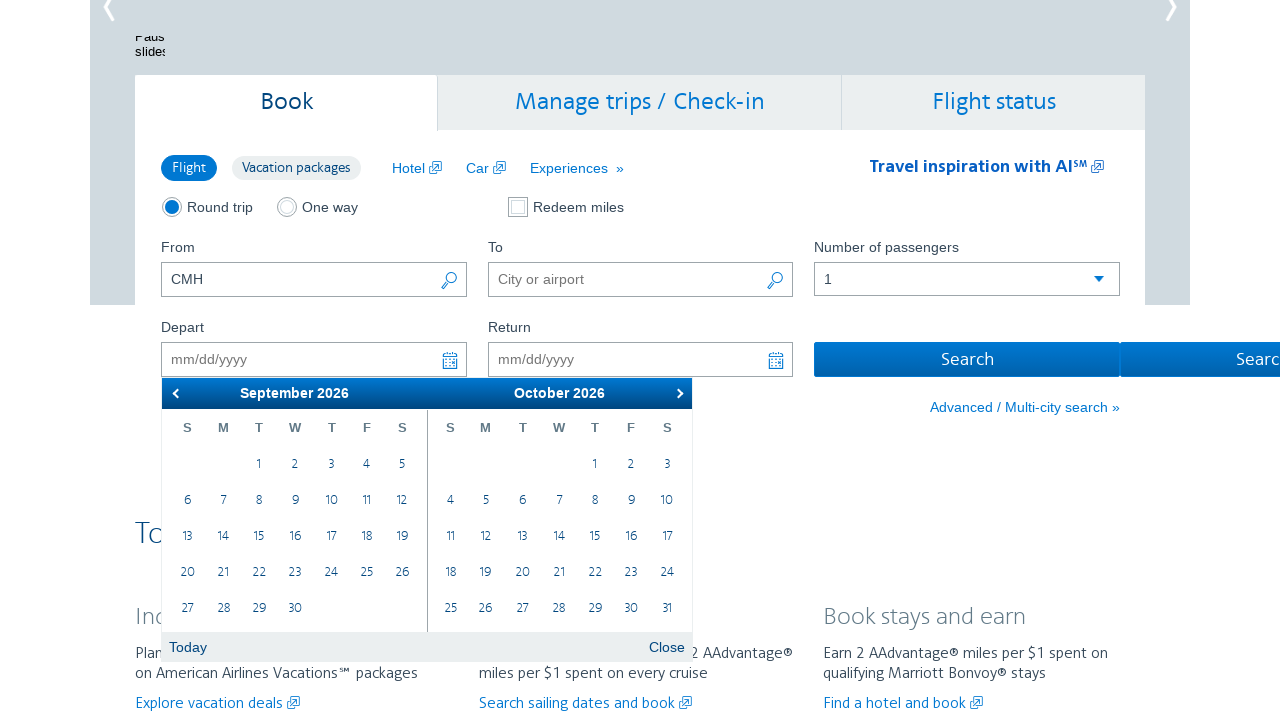

Clicked next button to navigate from September to next month at (677, 393) on xpath=//a[@data-handler='next']
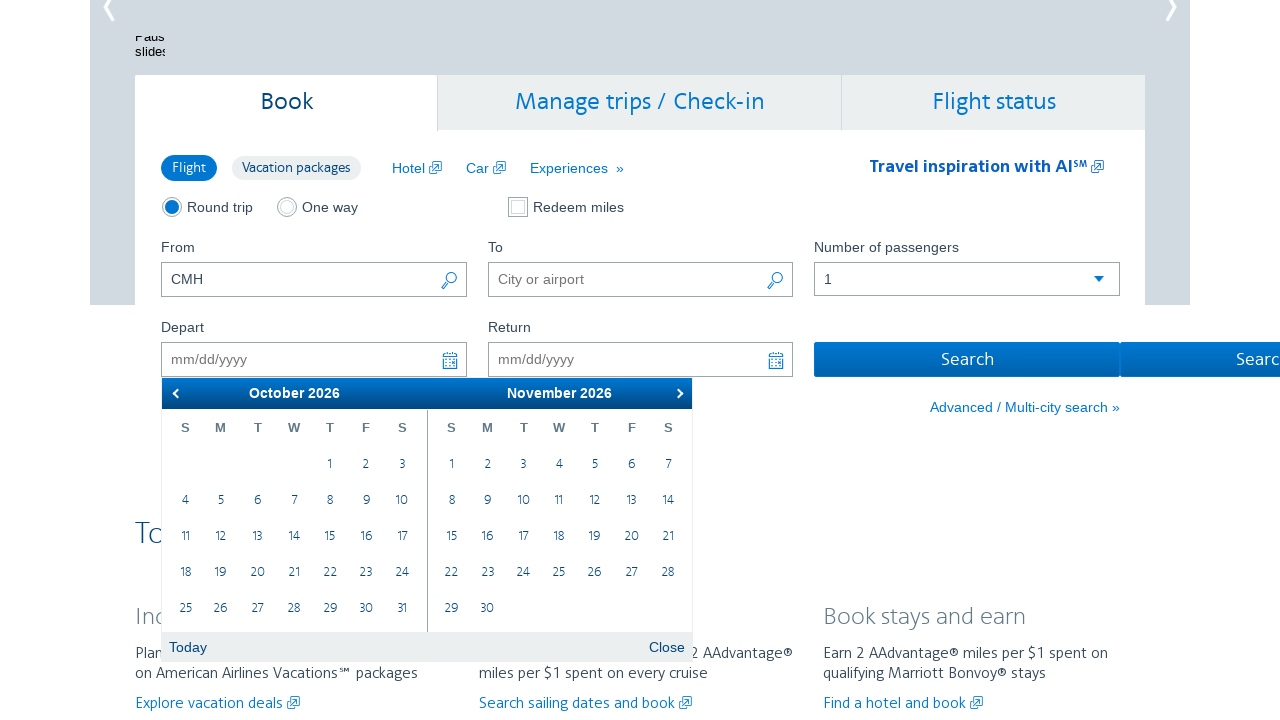

Waited 500ms for calendar to update
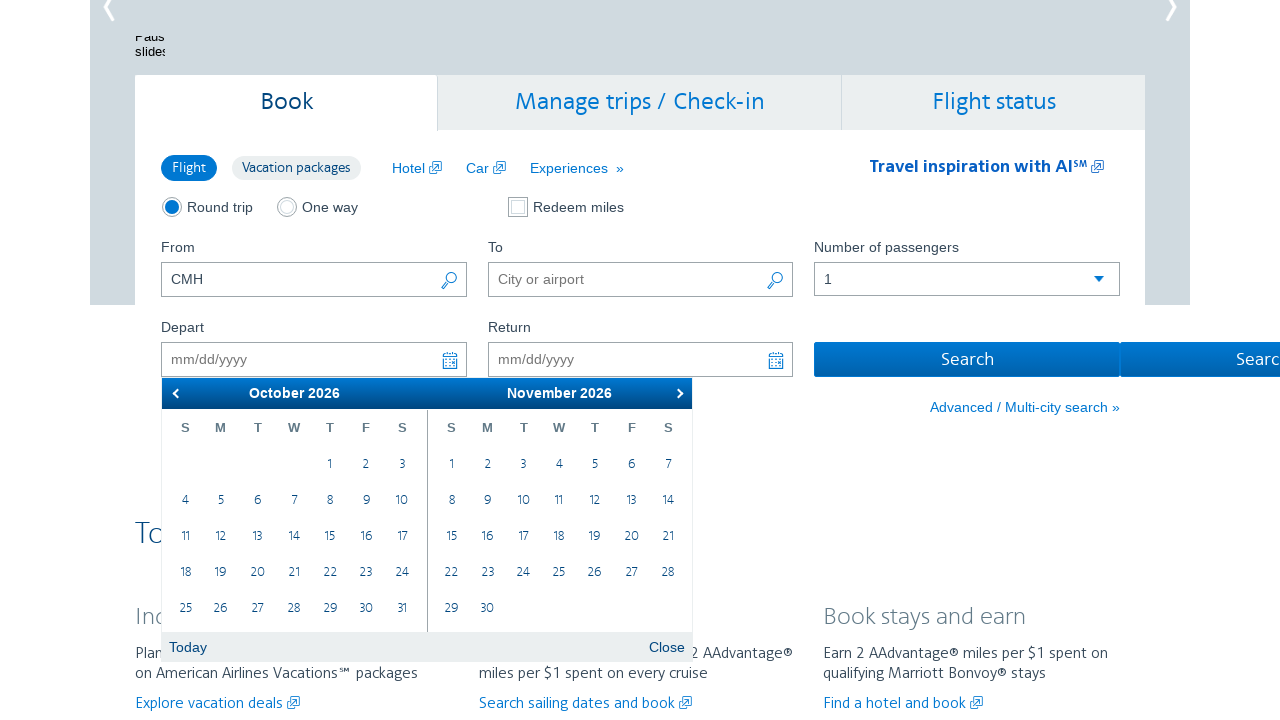

Retrieved current month: October
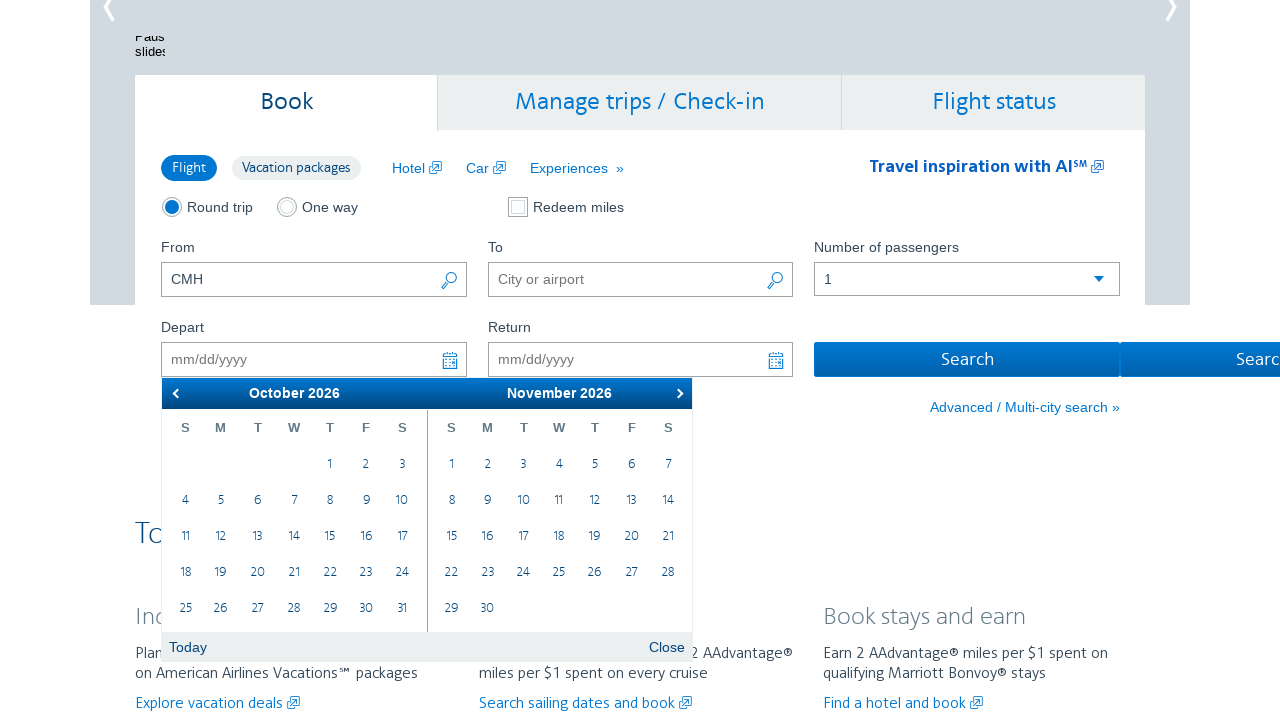

Clicked next button to navigate from October to next month at (677, 393) on xpath=//a[@data-handler='next']
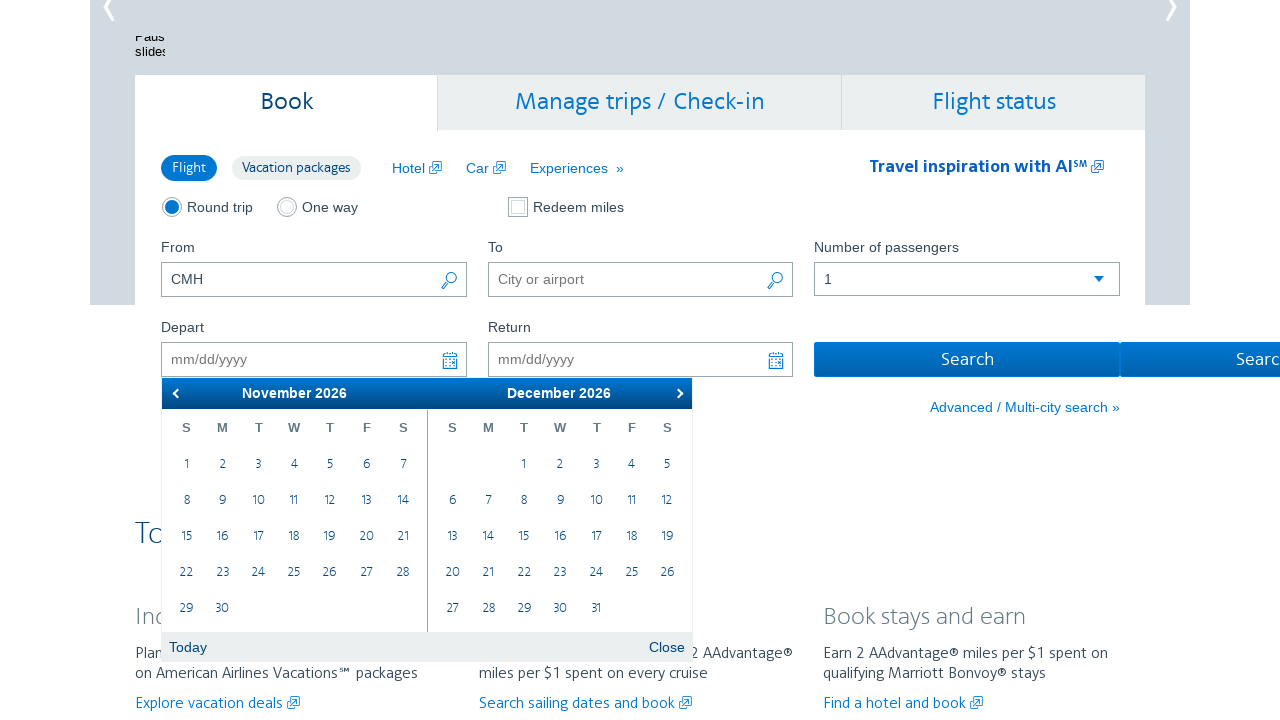

Waited 500ms for calendar to update
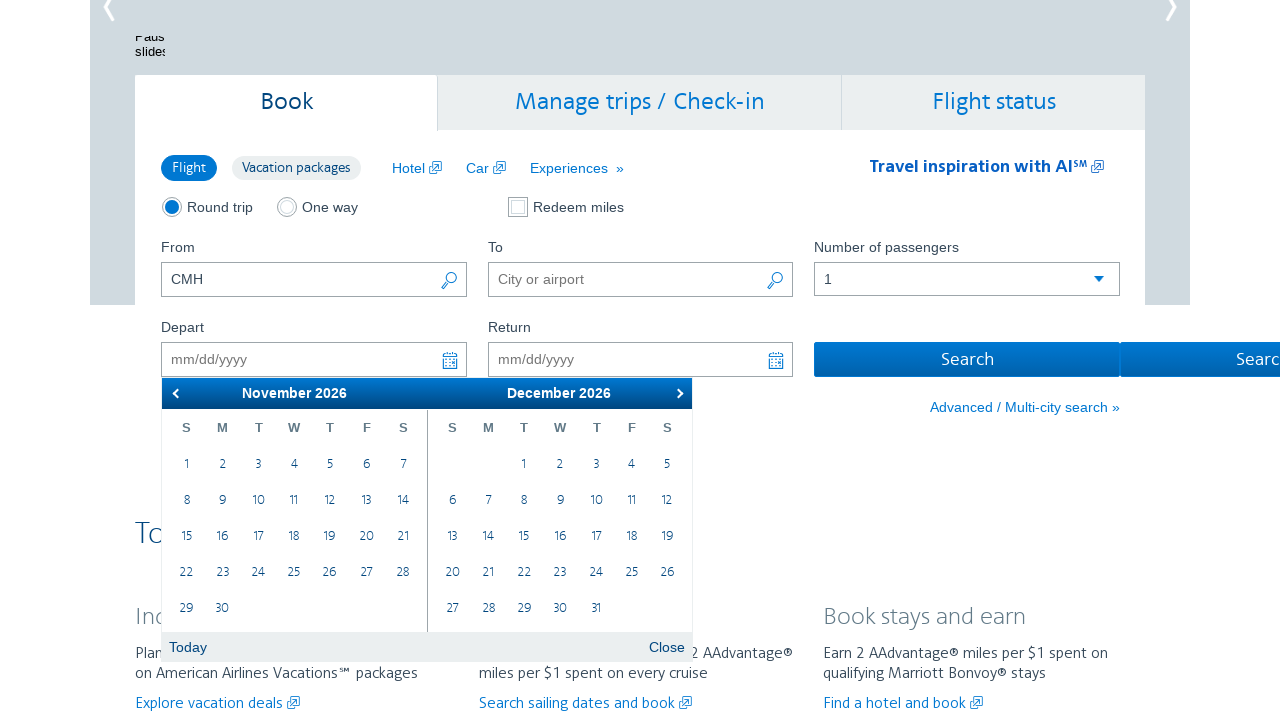

Retrieved current month: November
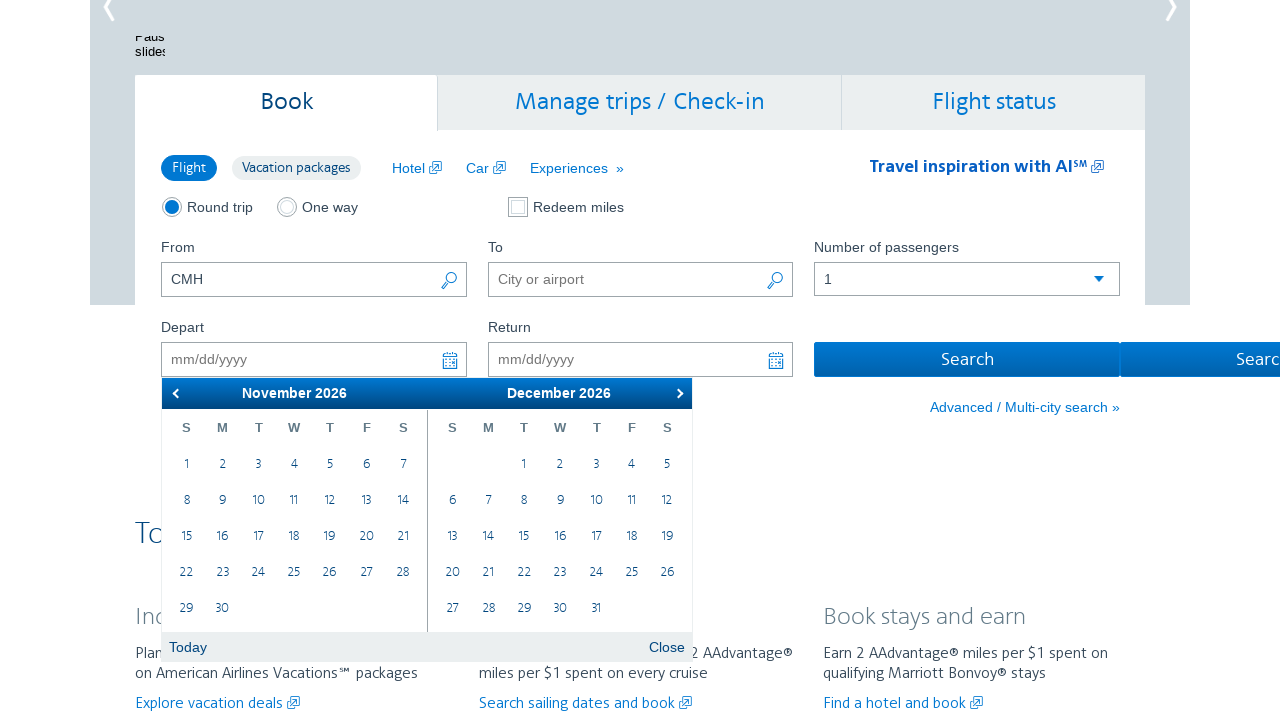

Clicked next button to navigate from November to next month at (677, 393) on xpath=//a[@data-handler='next']
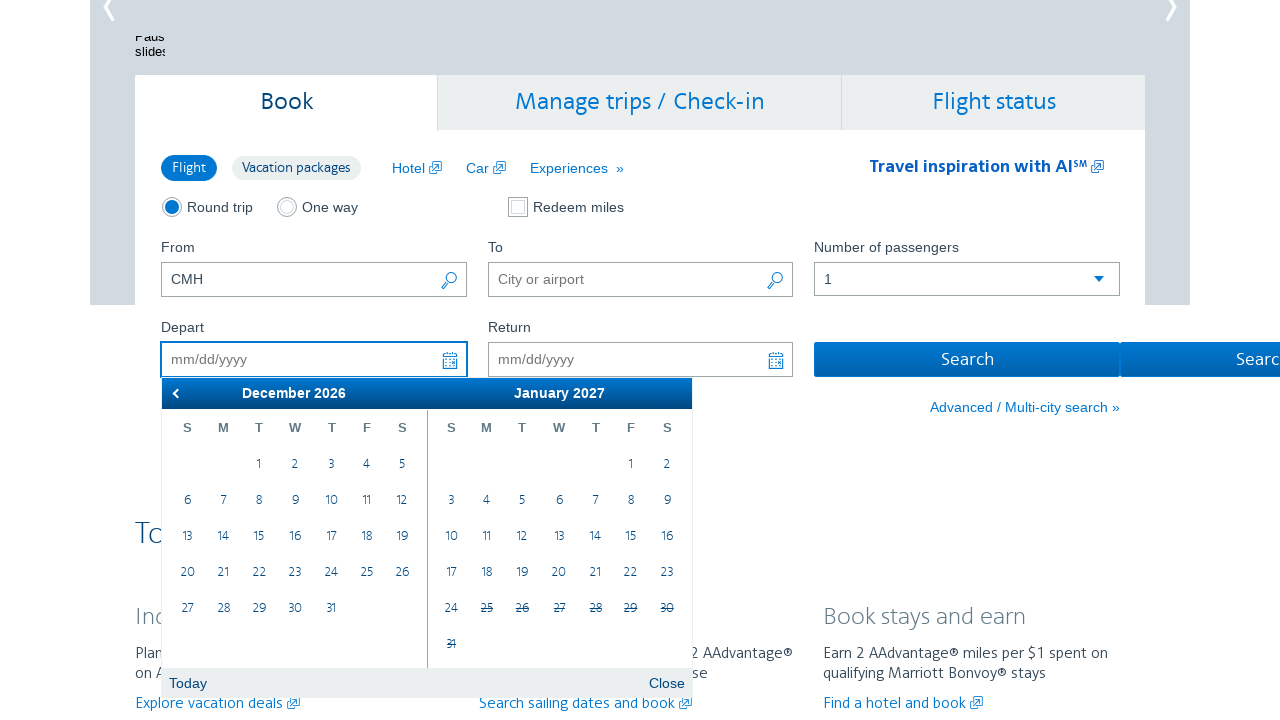

Waited 500ms for calendar to update
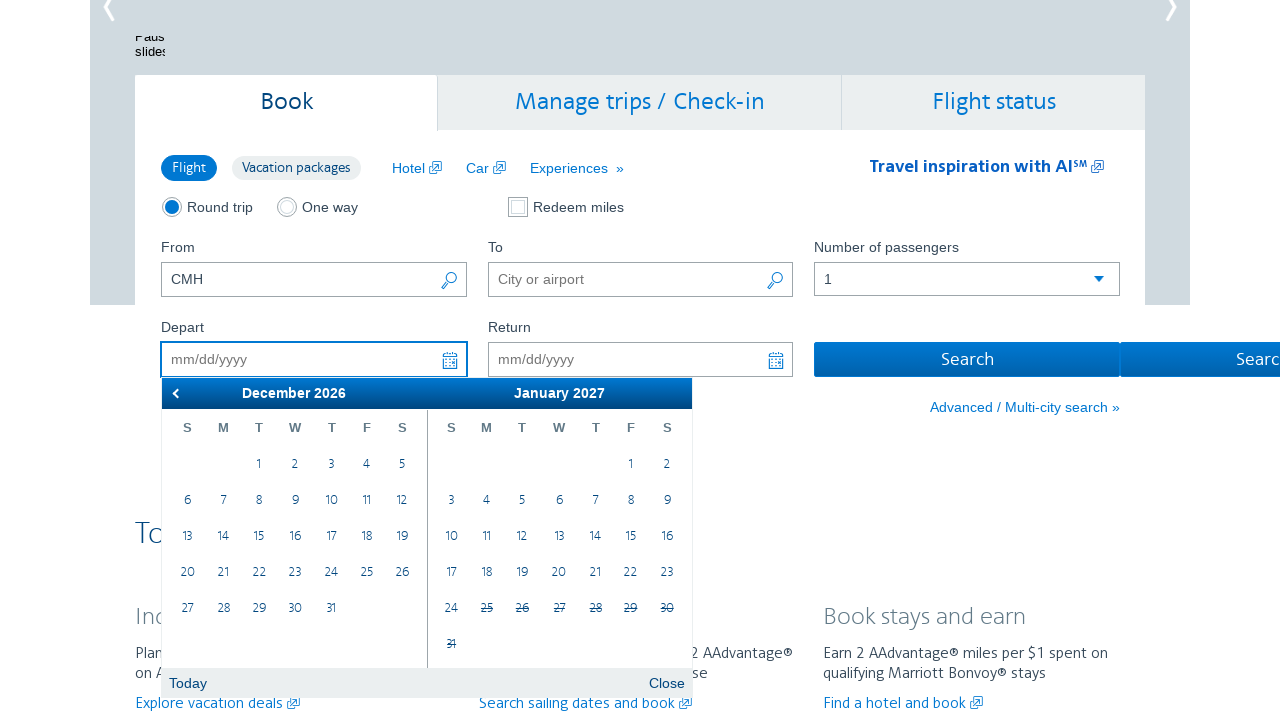

Retrieved current month: December
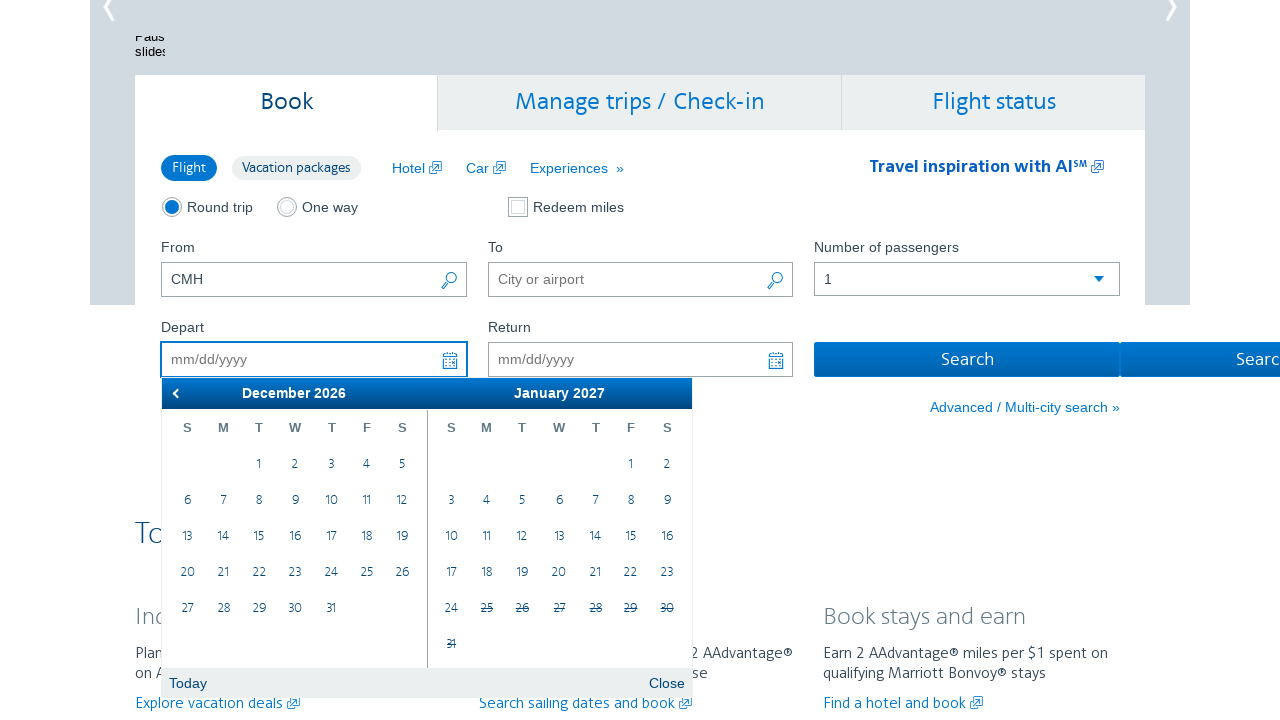

Found 77 date cells in December calendar
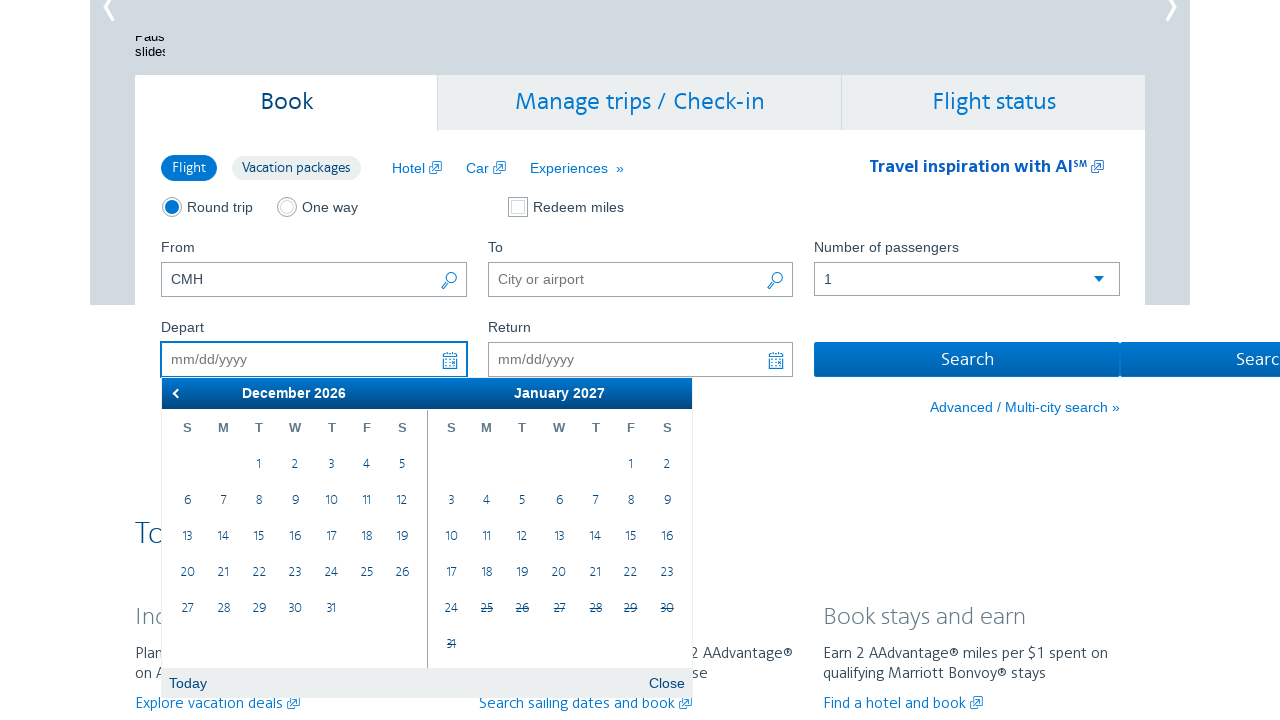

Selected December 4th from the calendar at (367, 465) on xpath=//table[@class='ui-datepicker-calendar']/tbody/tr/td >> nth=5
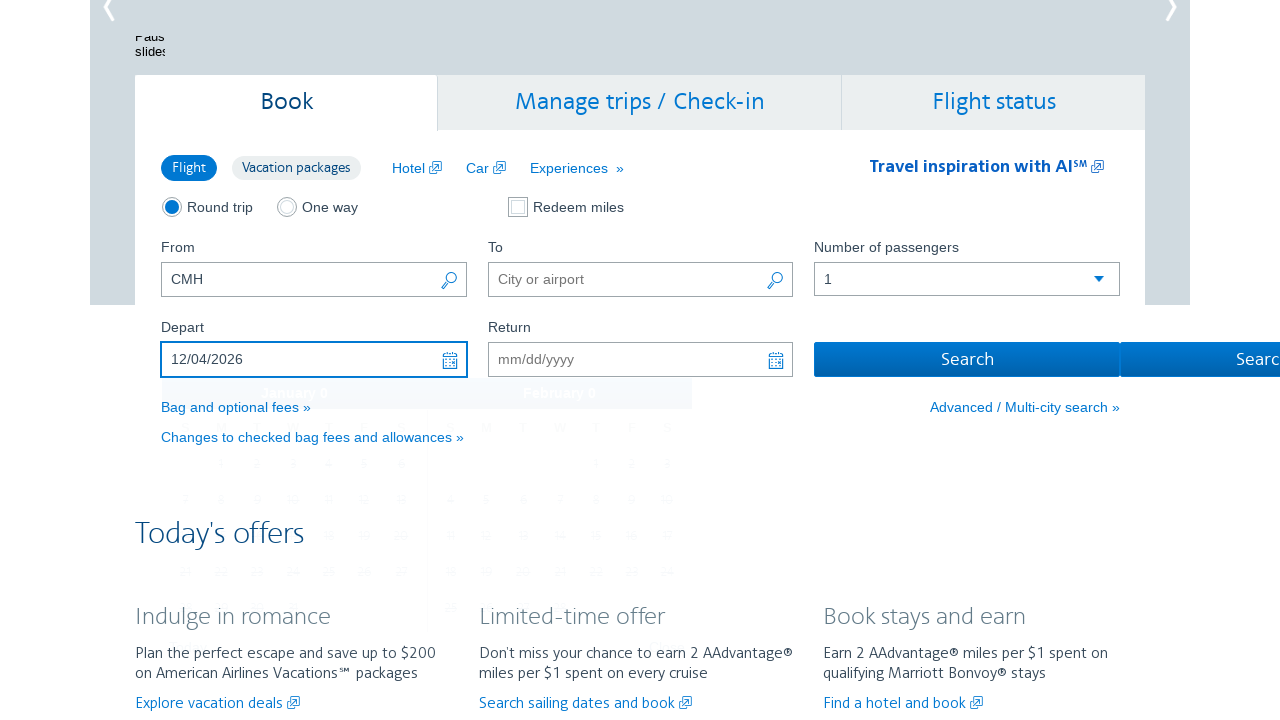

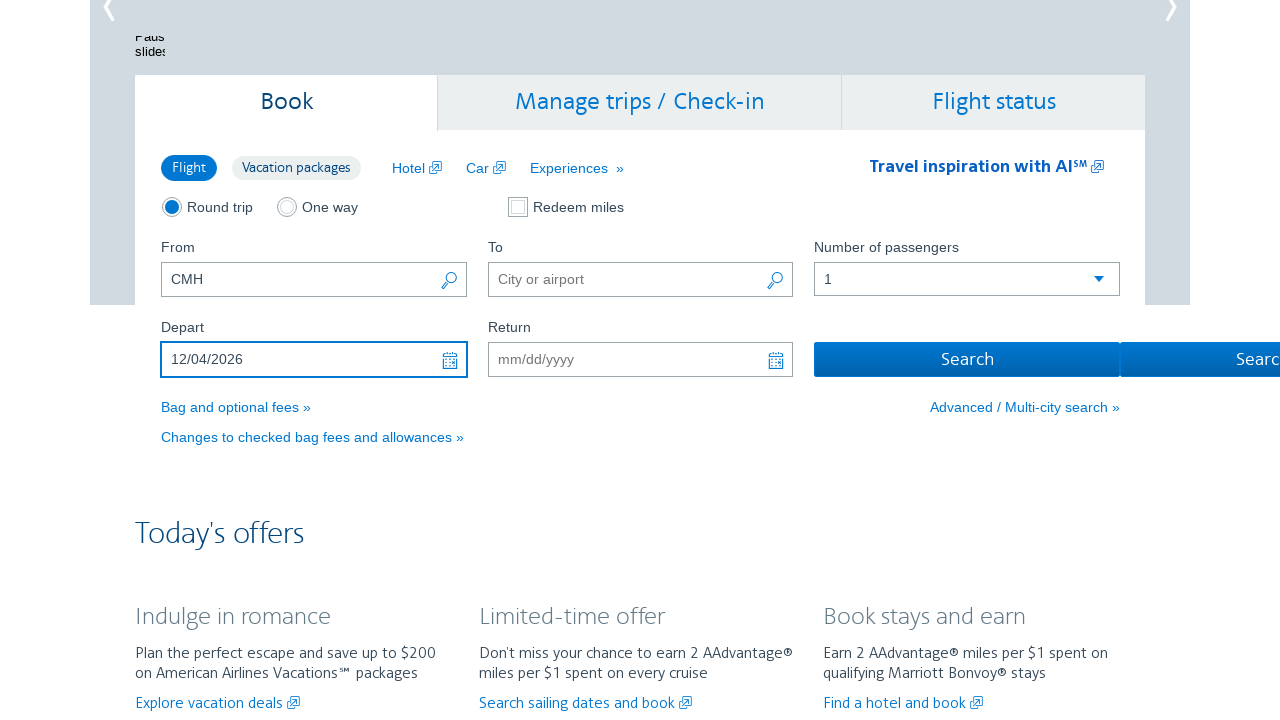